Tests form submission with numeric suffixes in all input fields.

Starting URL: http://formy-project.herokuapp.com/

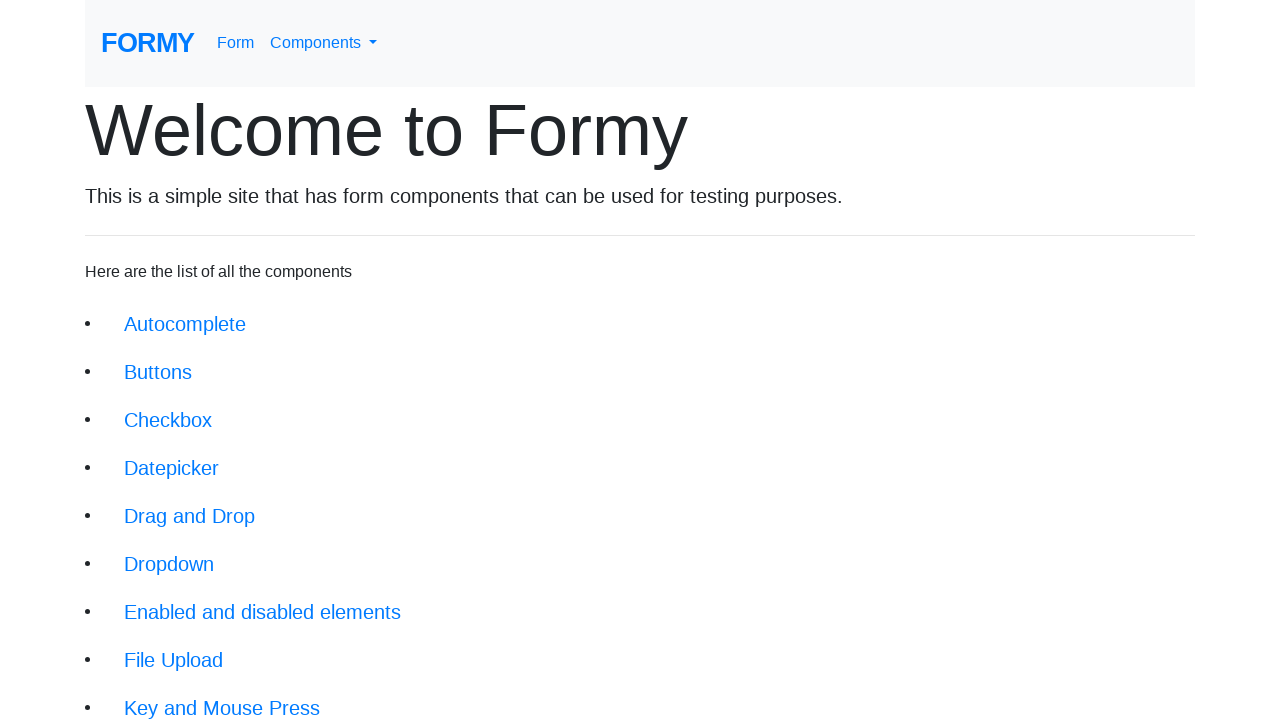

Clicked on the submit form link at (216, 696) on body > div > div > li:nth-child(18) > a
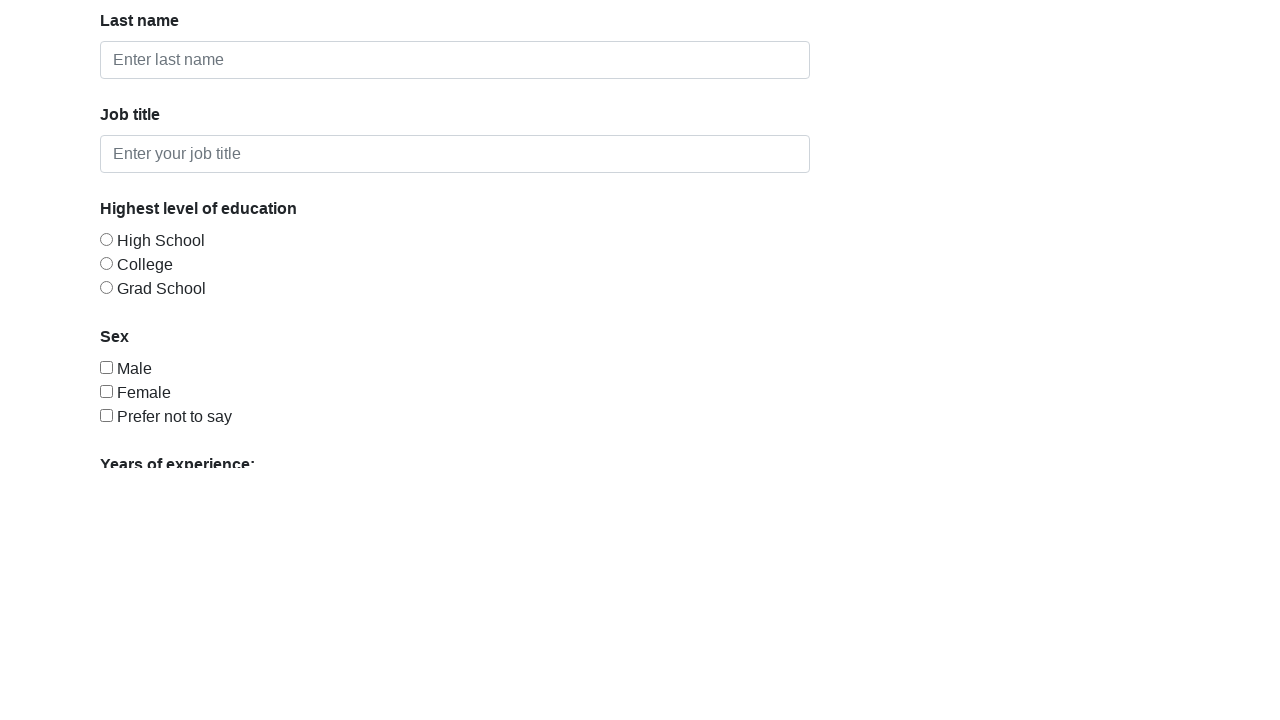

Form page loaded successfully
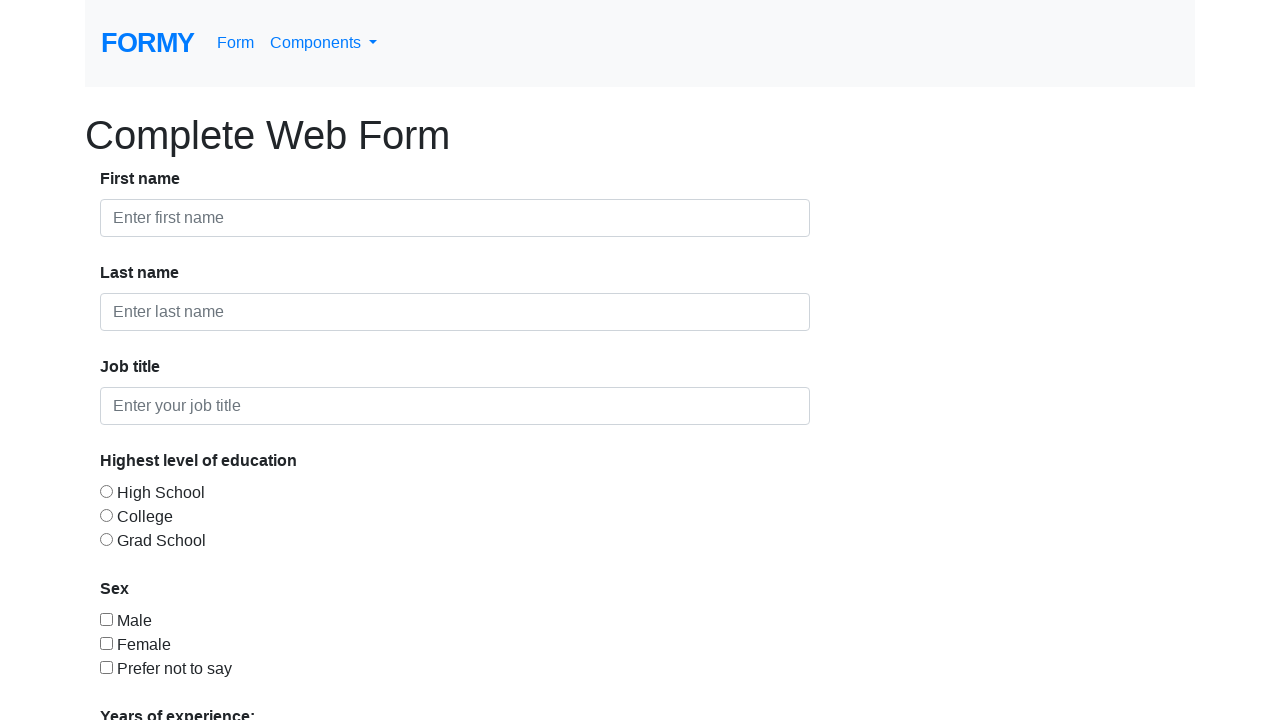

Filled first name field with 'Samet2' on input#first-name
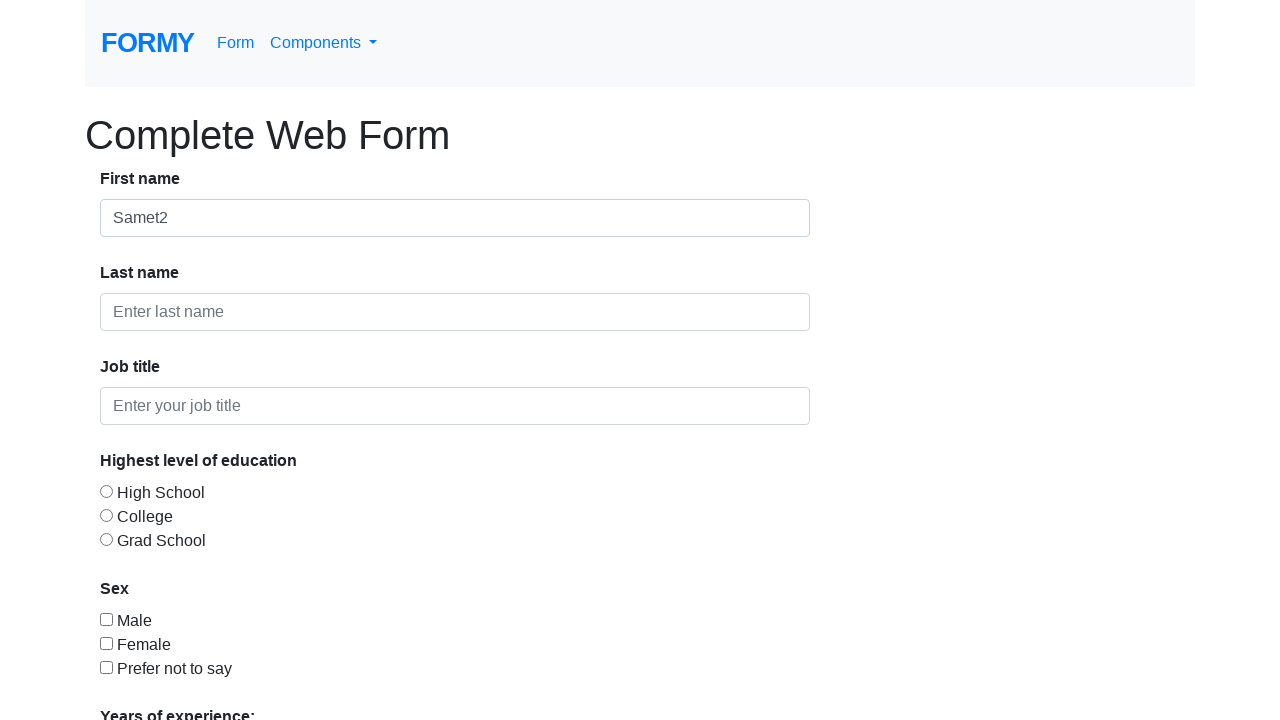

Filled last name field with 'Muhtar3' on input#last-name
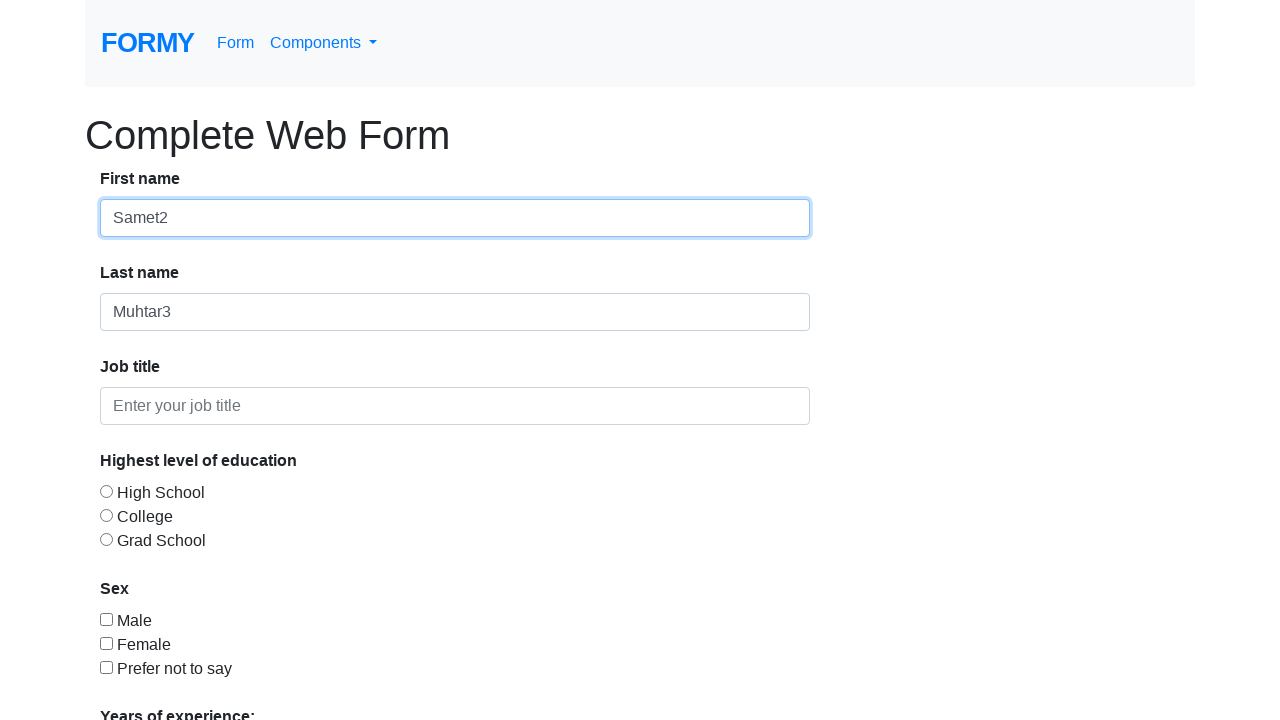

Filled job title field with 'Doctor55' on #job-title
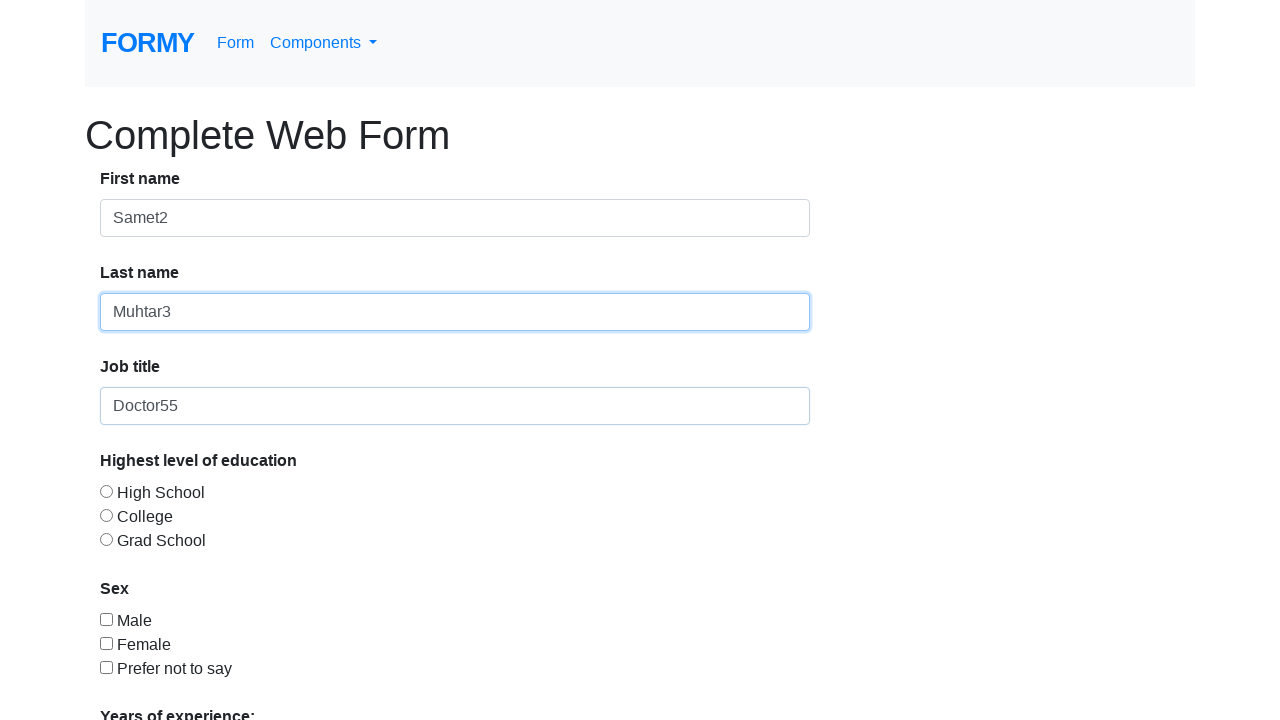

Clicked submit button to submit the form at (148, 680) on text=Submit
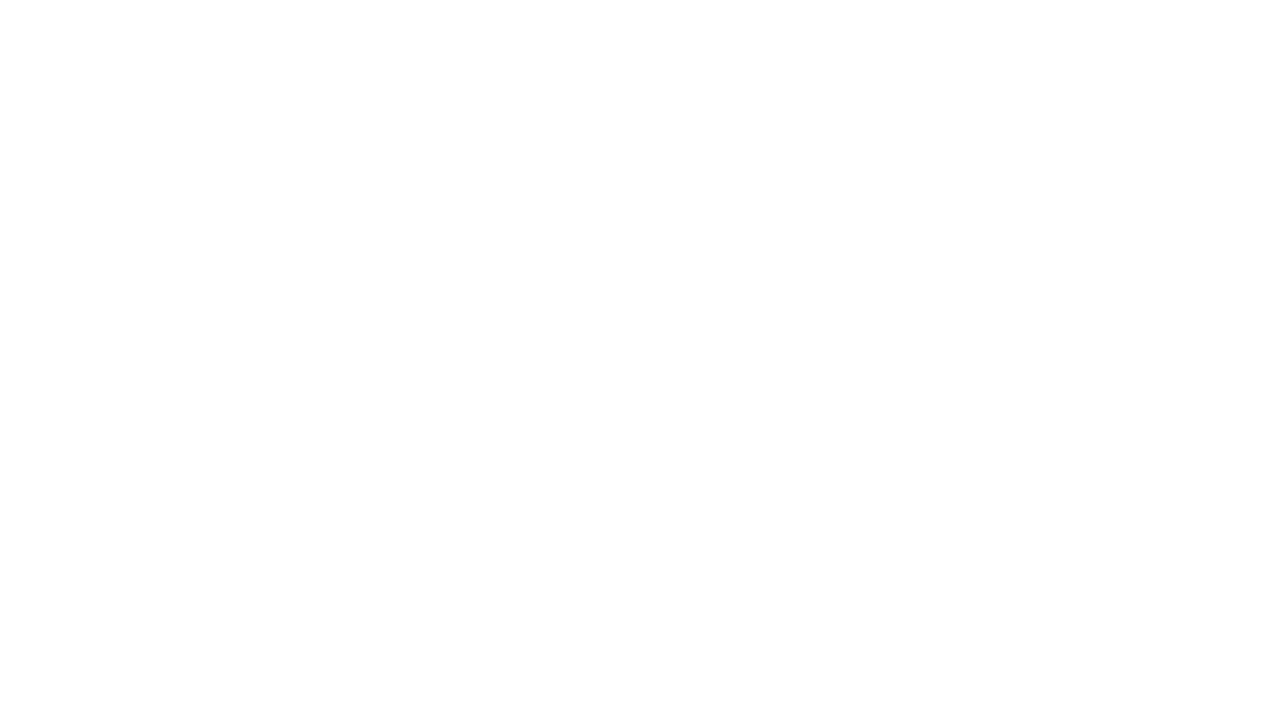

Success alert message appeared on screen
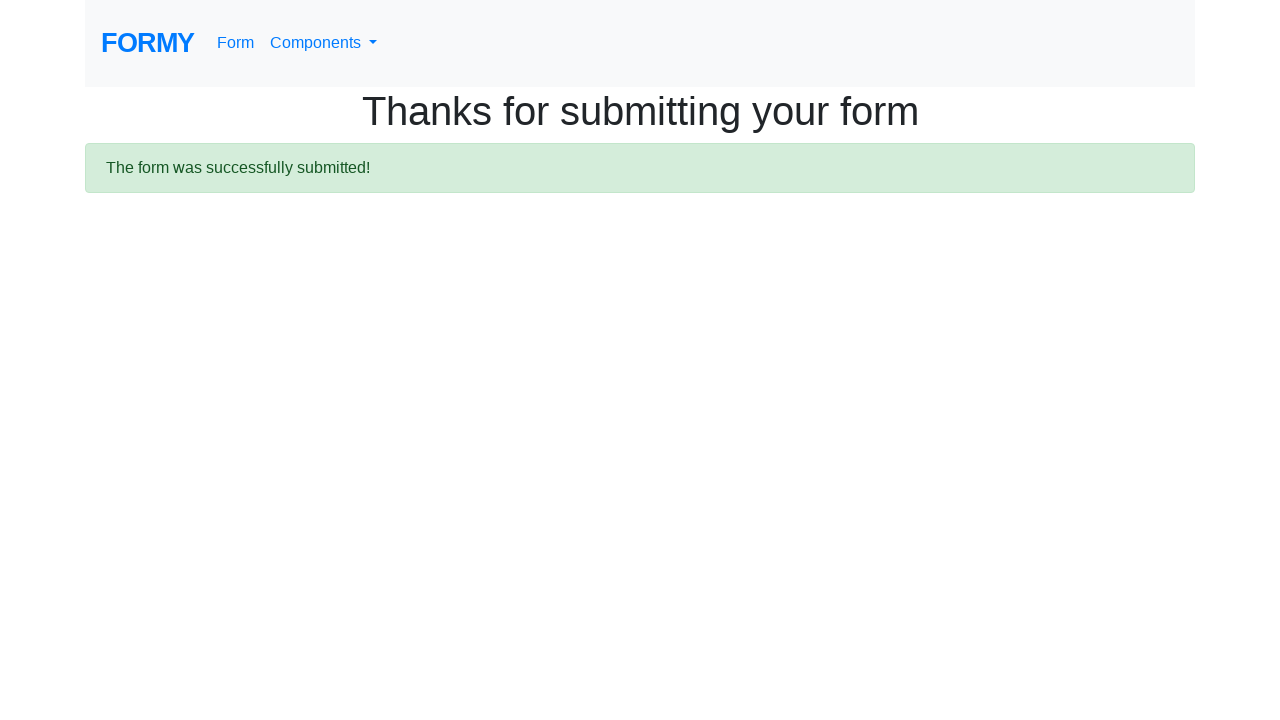

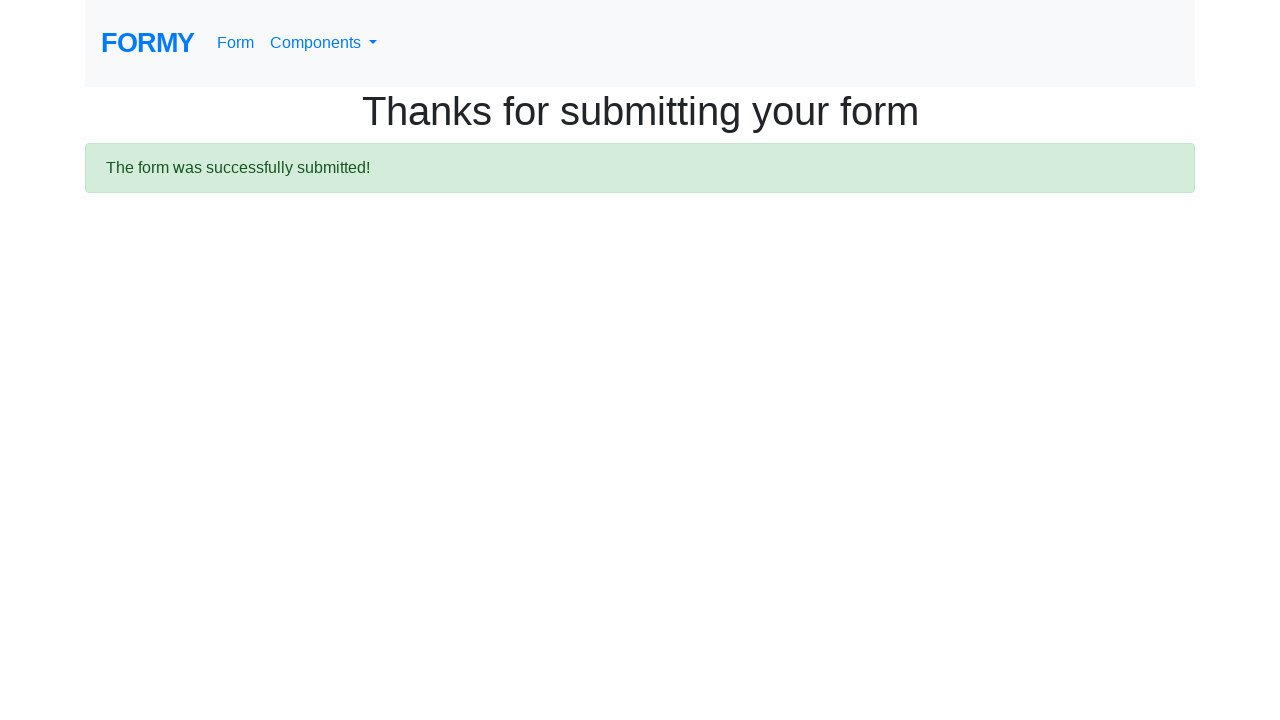